Tests that all interactive elements on a page are reachable via Tab key by finding focusable elements and tabbing through the first 10 of them.

Starting URL: https://example.com

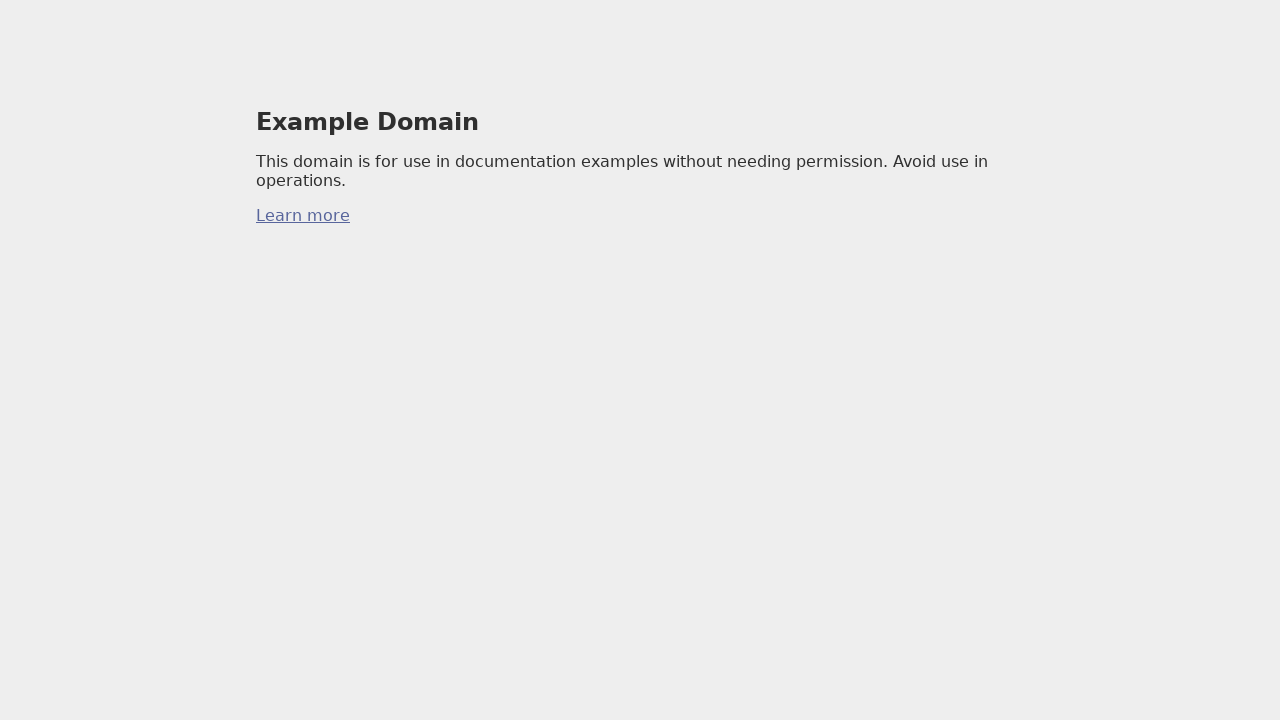

Page loaded (domcontentloaded)
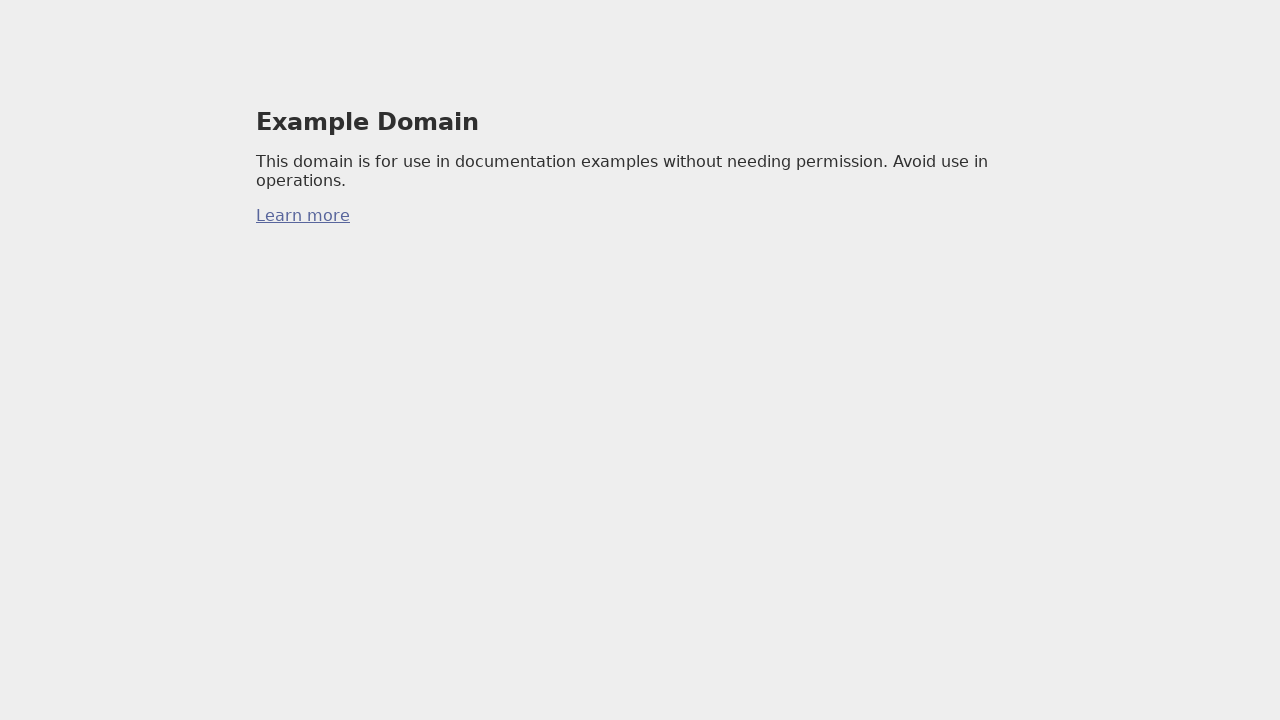

Pressed Tab key to focus next interactive element (1/10)
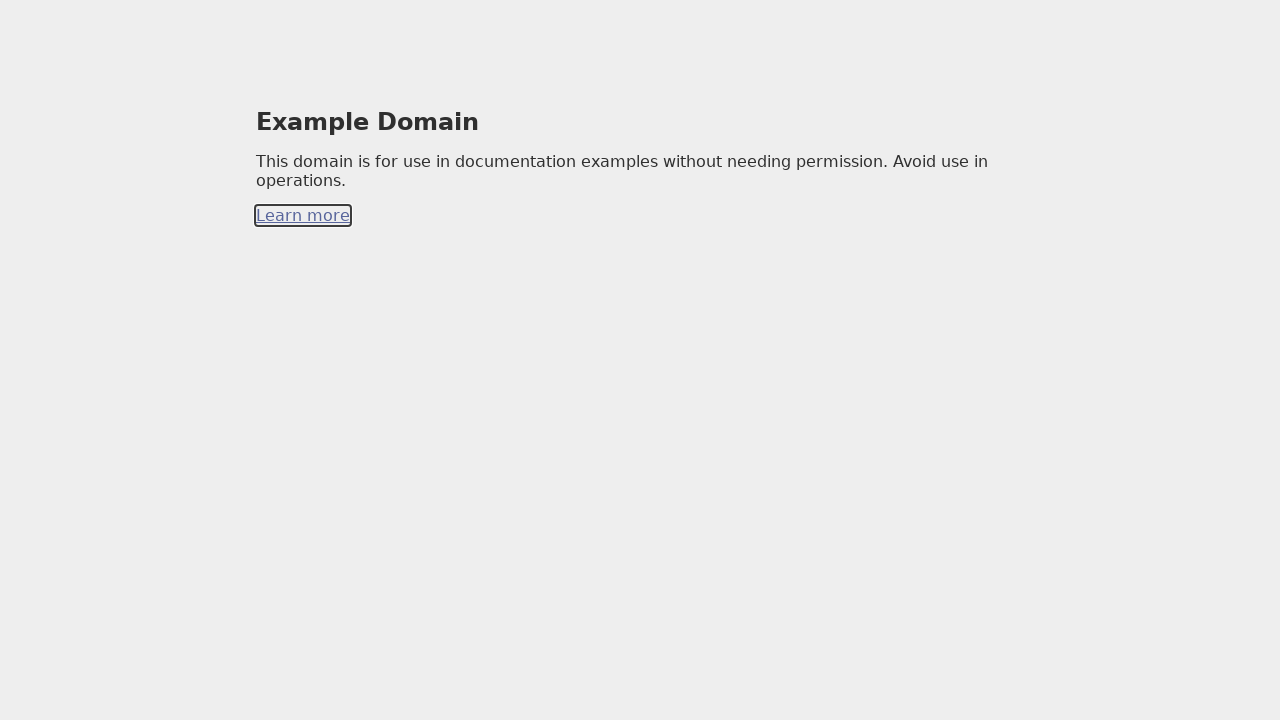

Waited 100ms after Tab press (1/10)
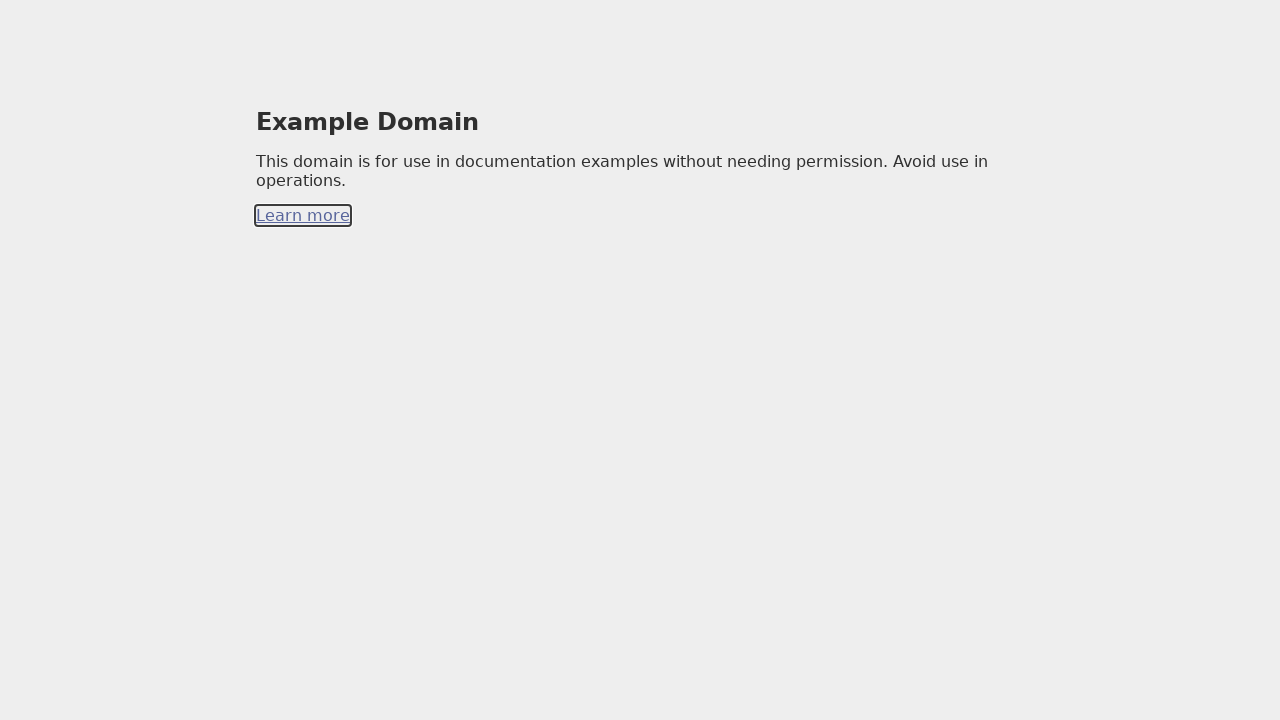

Pressed Tab key to focus next interactive element (2/10)
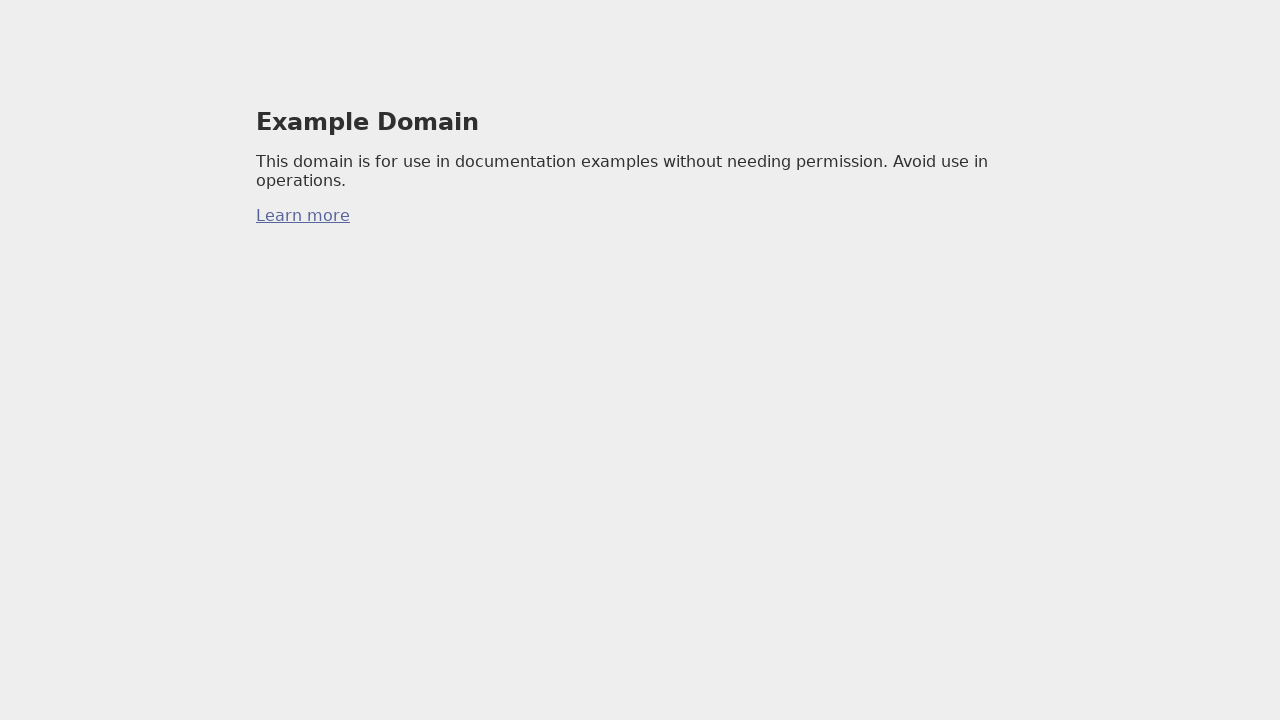

Waited 100ms after Tab press (2/10)
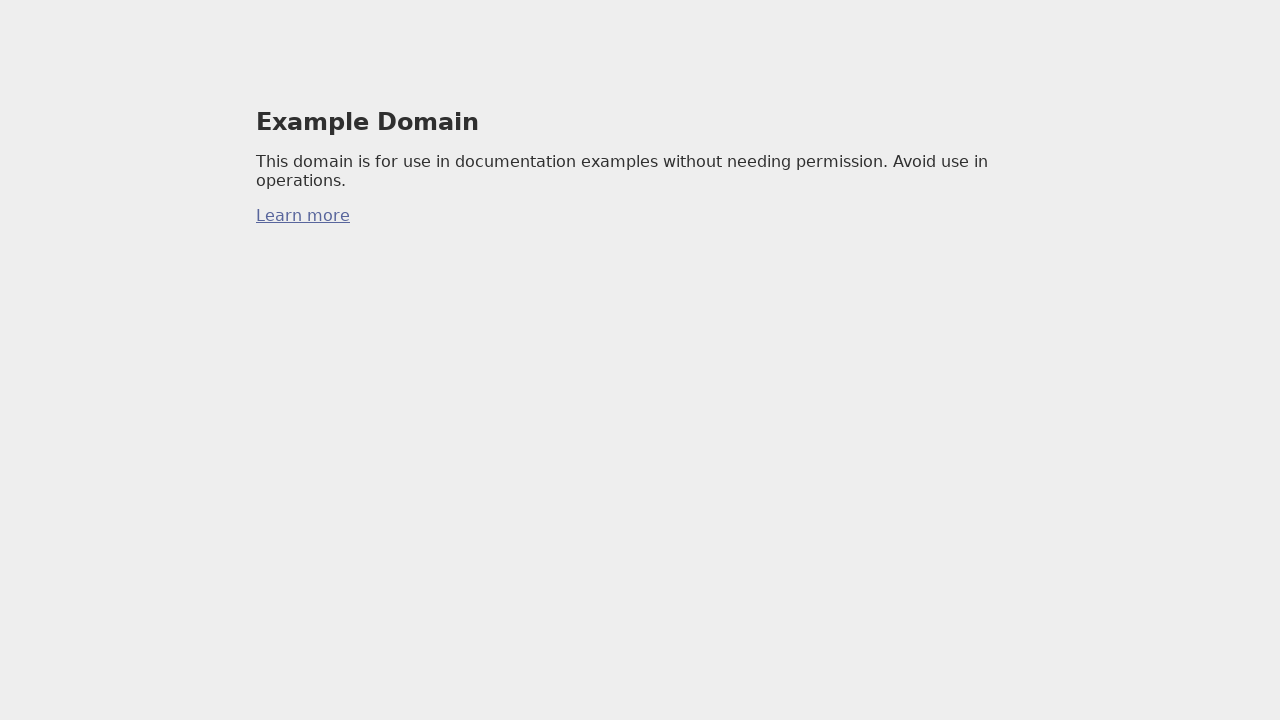

Pressed Tab key to focus next interactive element (3/10)
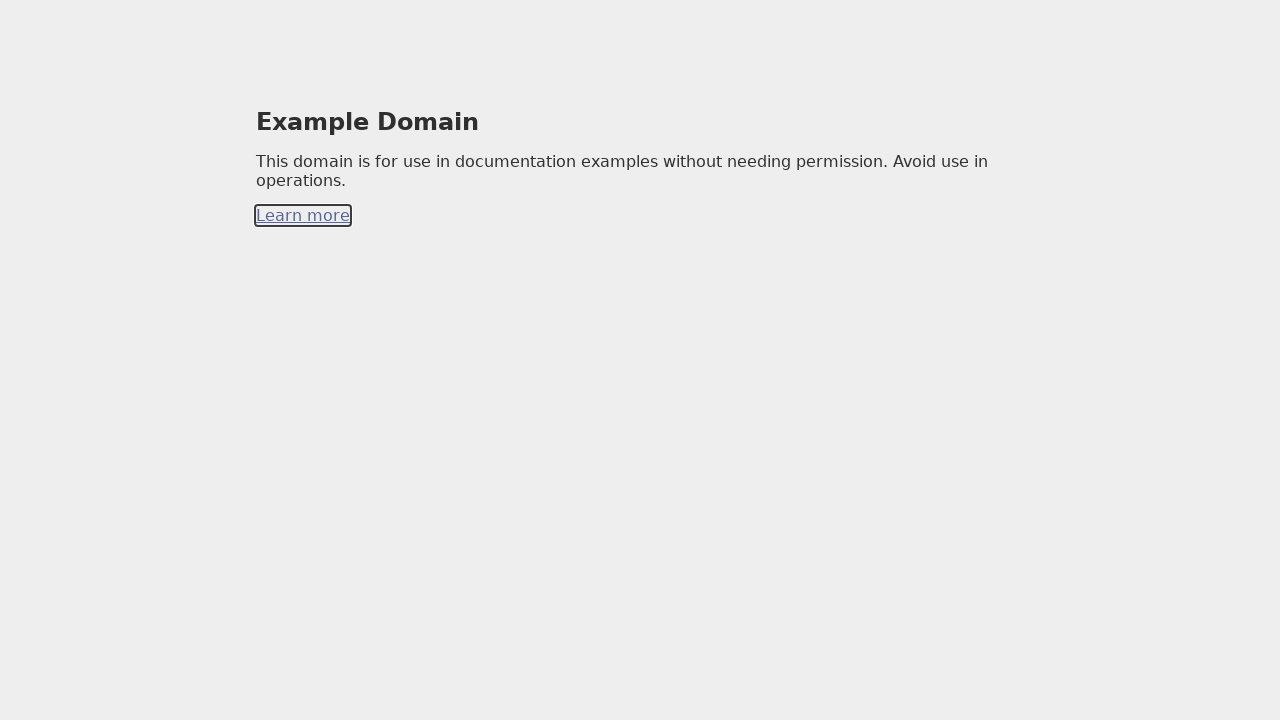

Waited 100ms after Tab press (3/10)
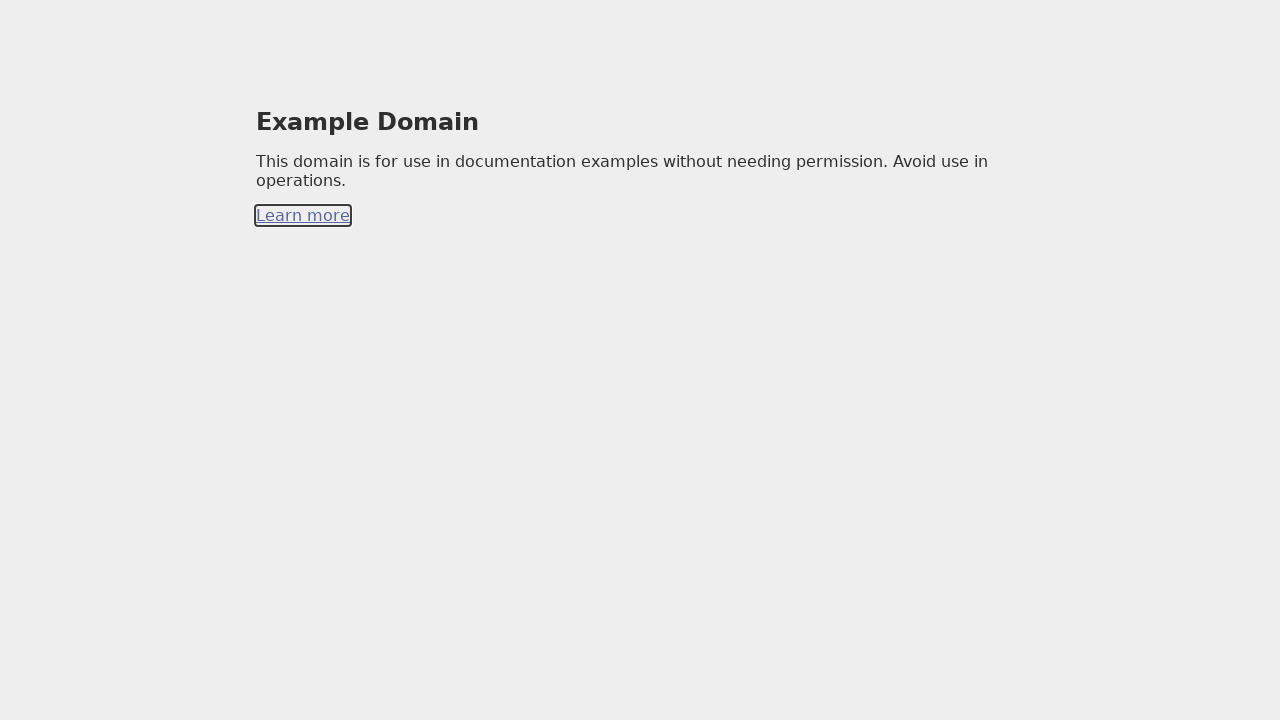

Pressed Tab key to focus next interactive element (4/10)
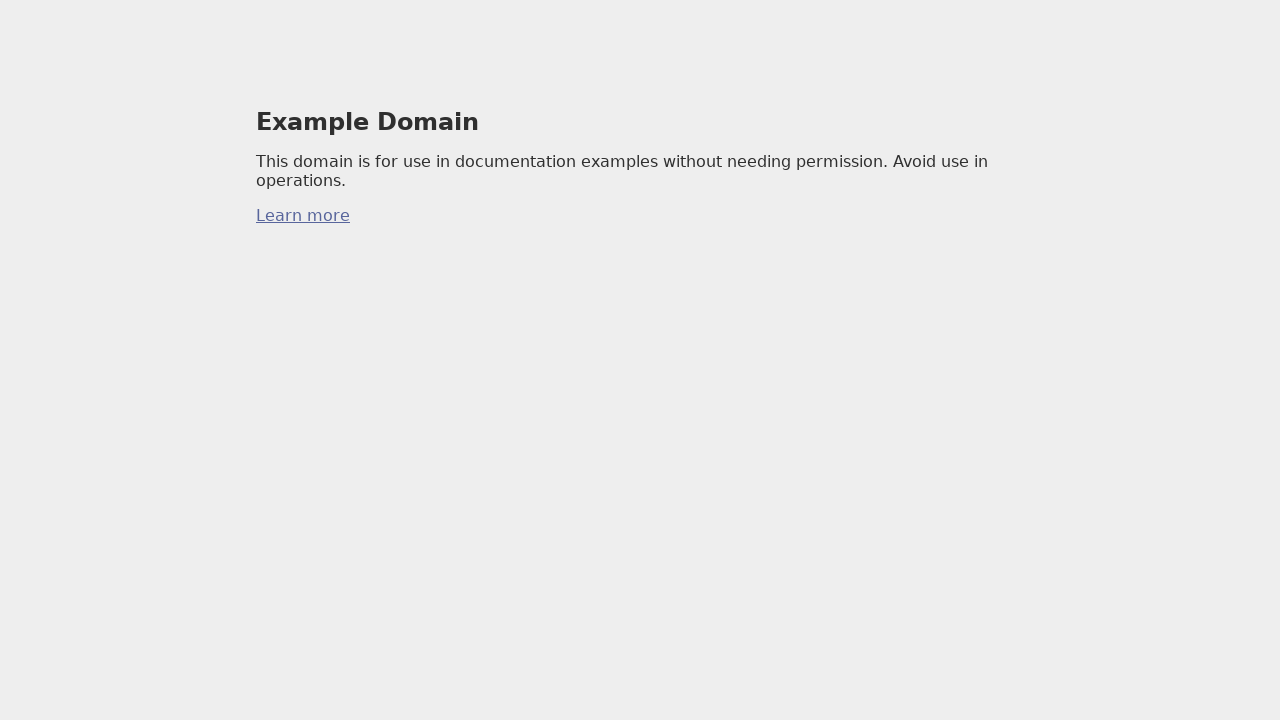

Waited 100ms after Tab press (4/10)
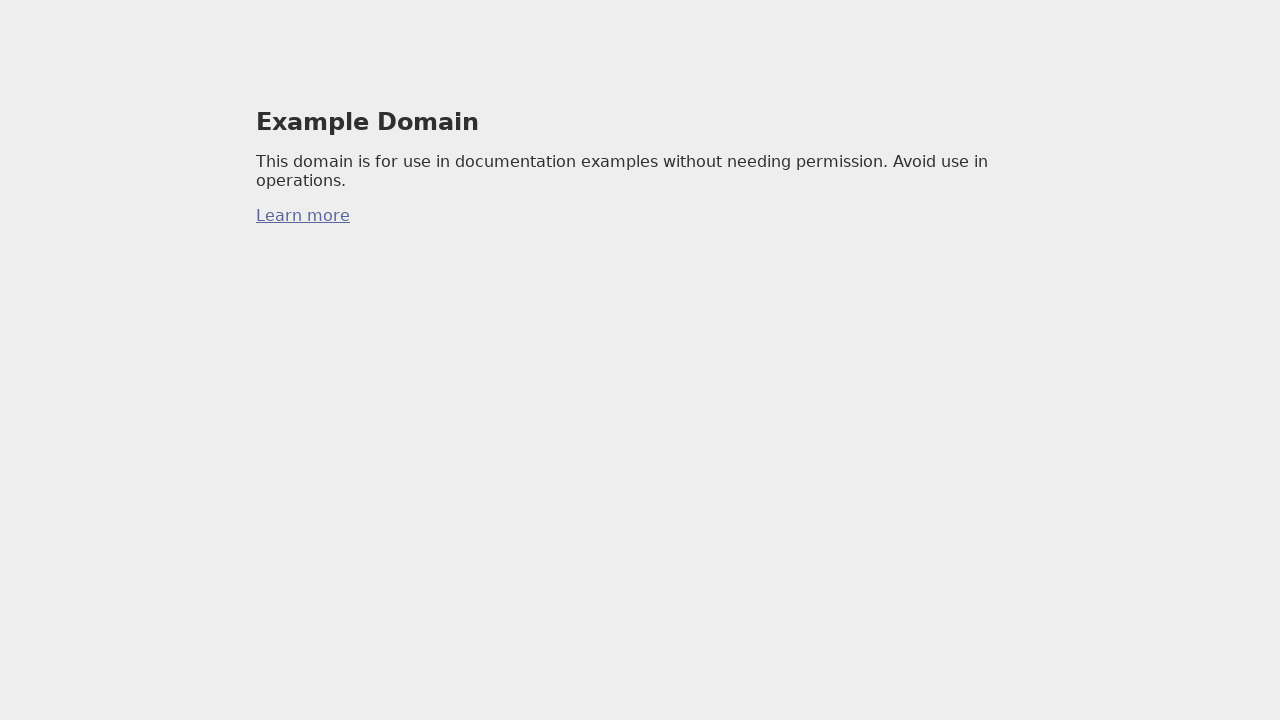

Pressed Tab key to focus next interactive element (5/10)
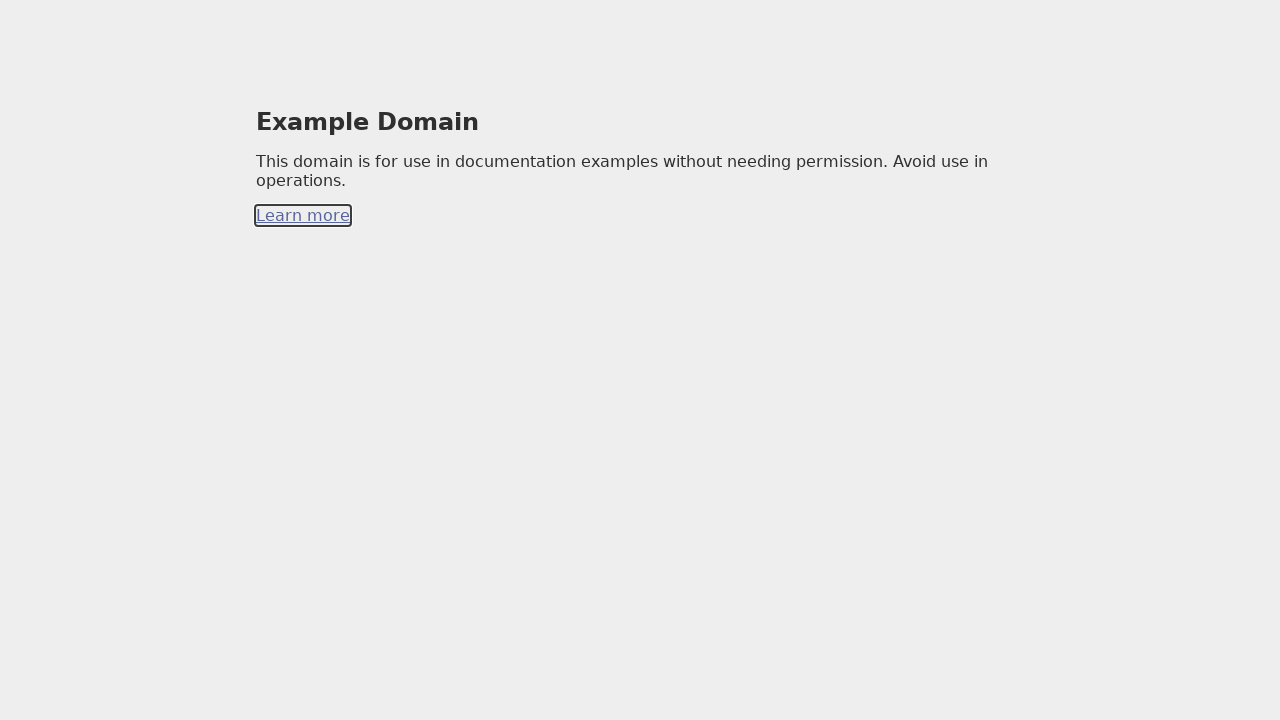

Waited 100ms after Tab press (5/10)
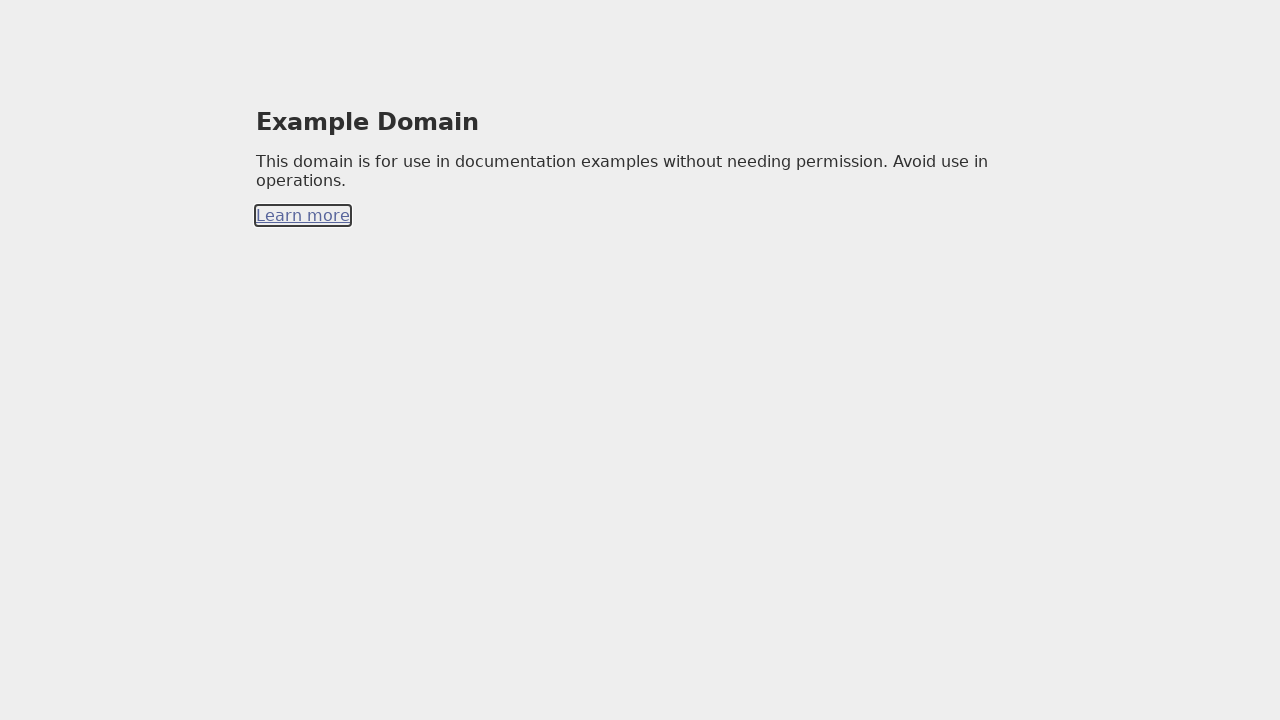

Pressed Tab key to focus next interactive element (6/10)
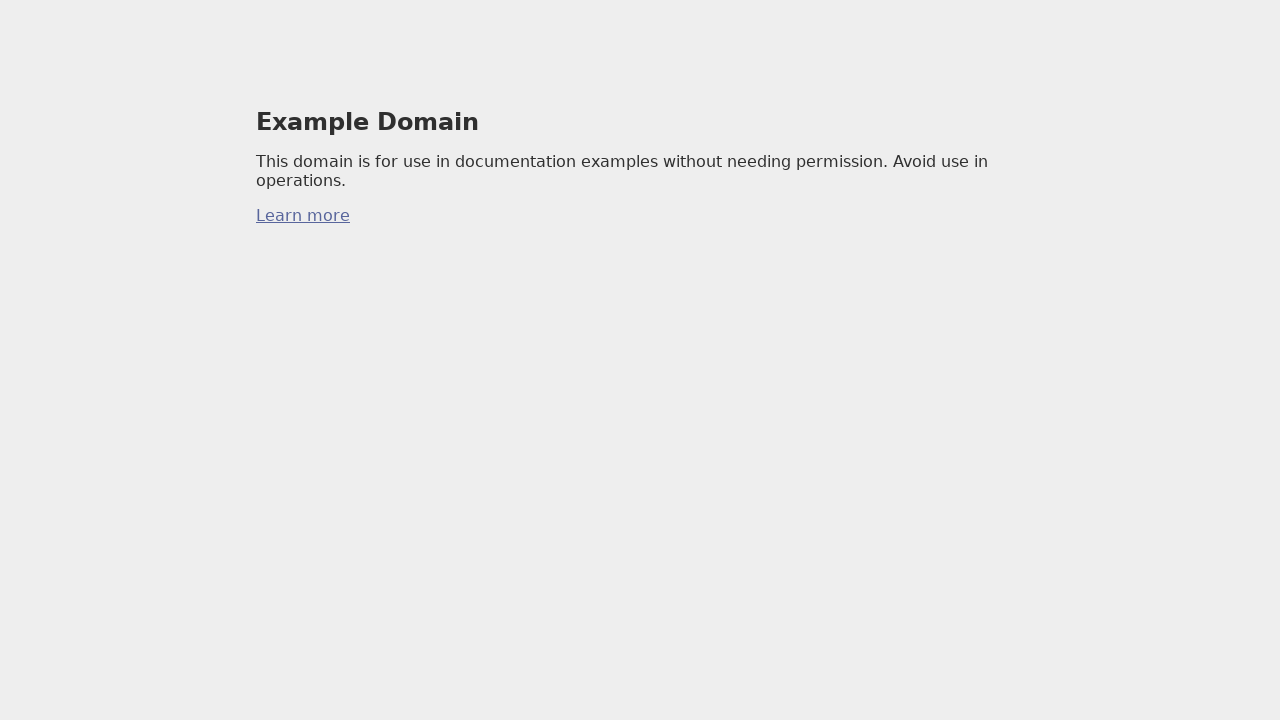

Waited 100ms after Tab press (6/10)
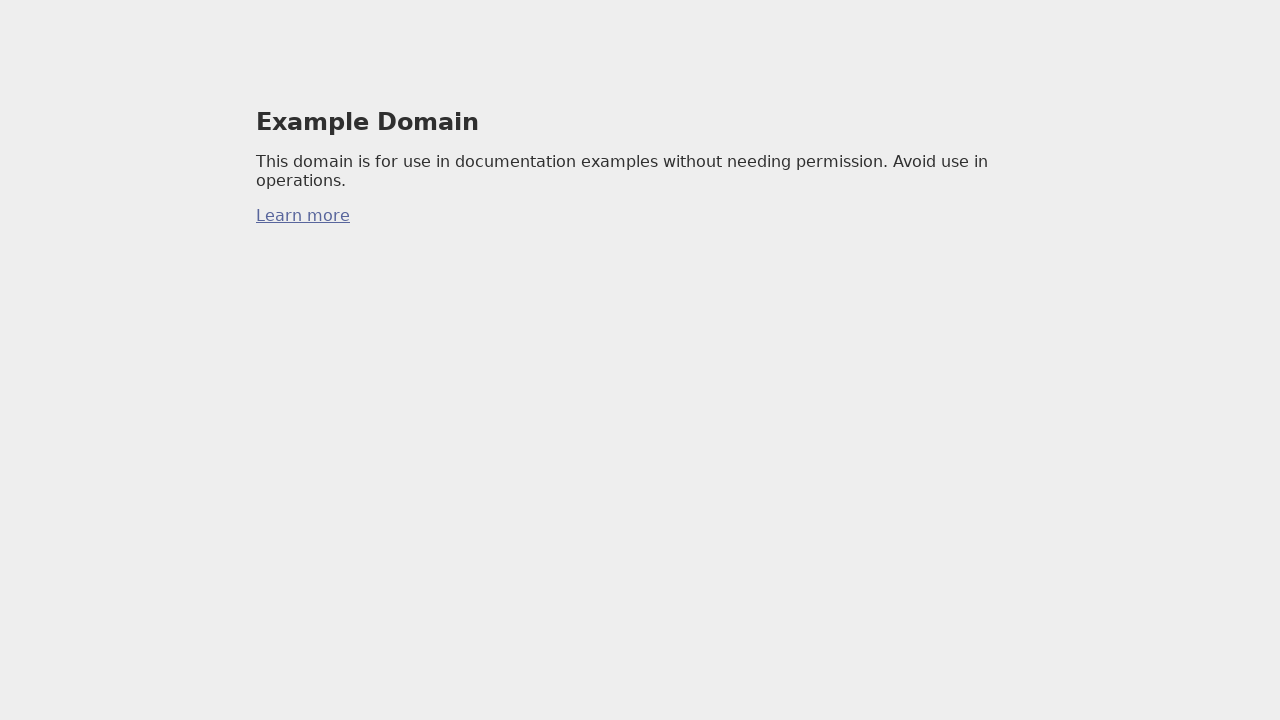

Pressed Tab key to focus next interactive element (7/10)
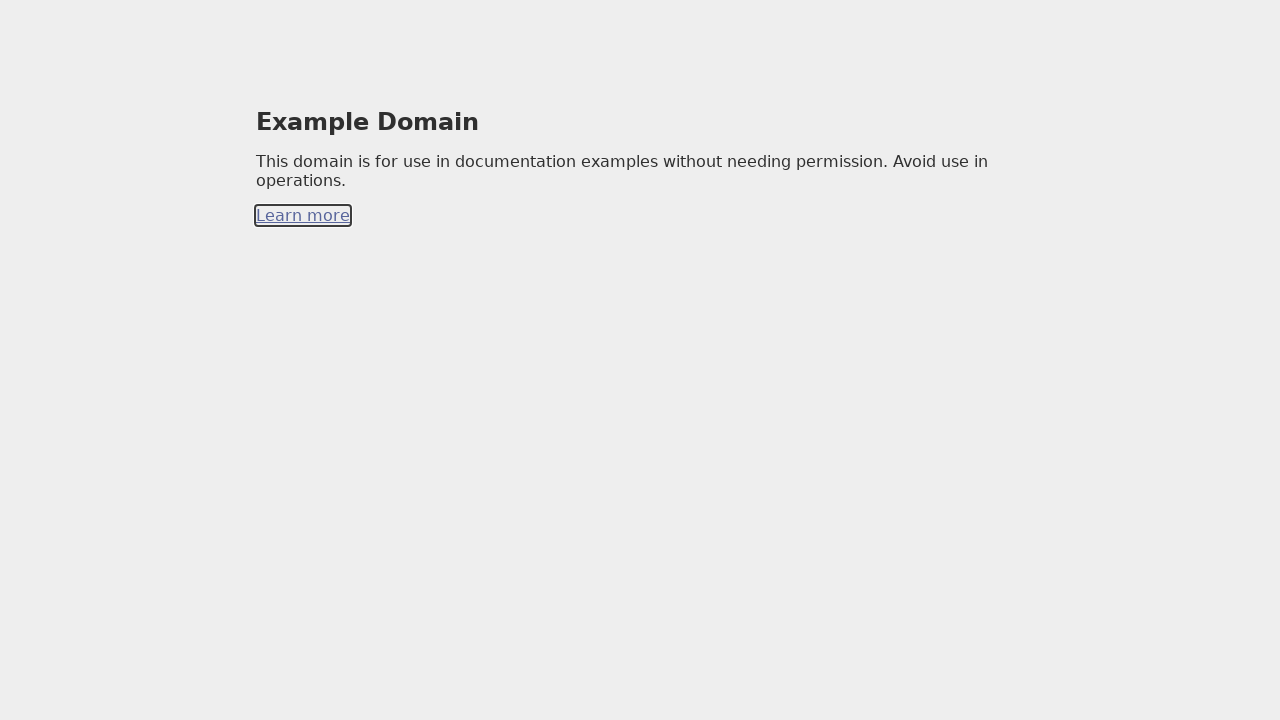

Waited 100ms after Tab press (7/10)
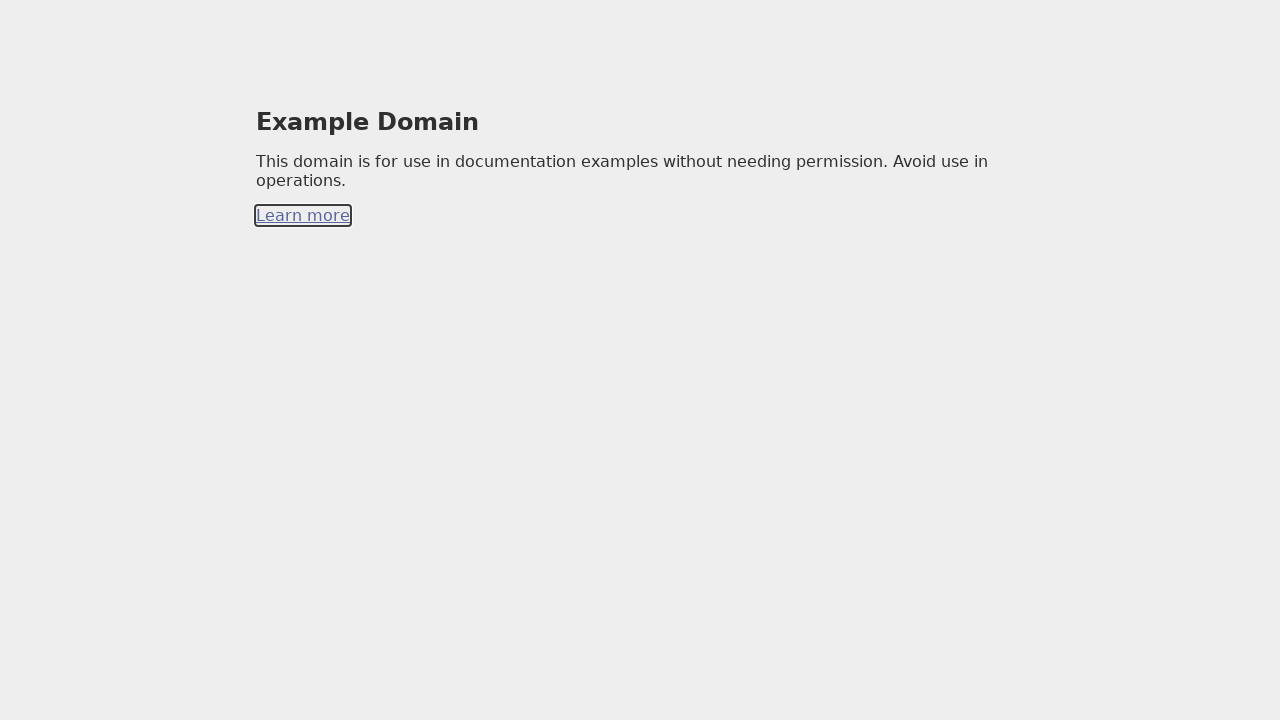

Pressed Tab key to focus next interactive element (8/10)
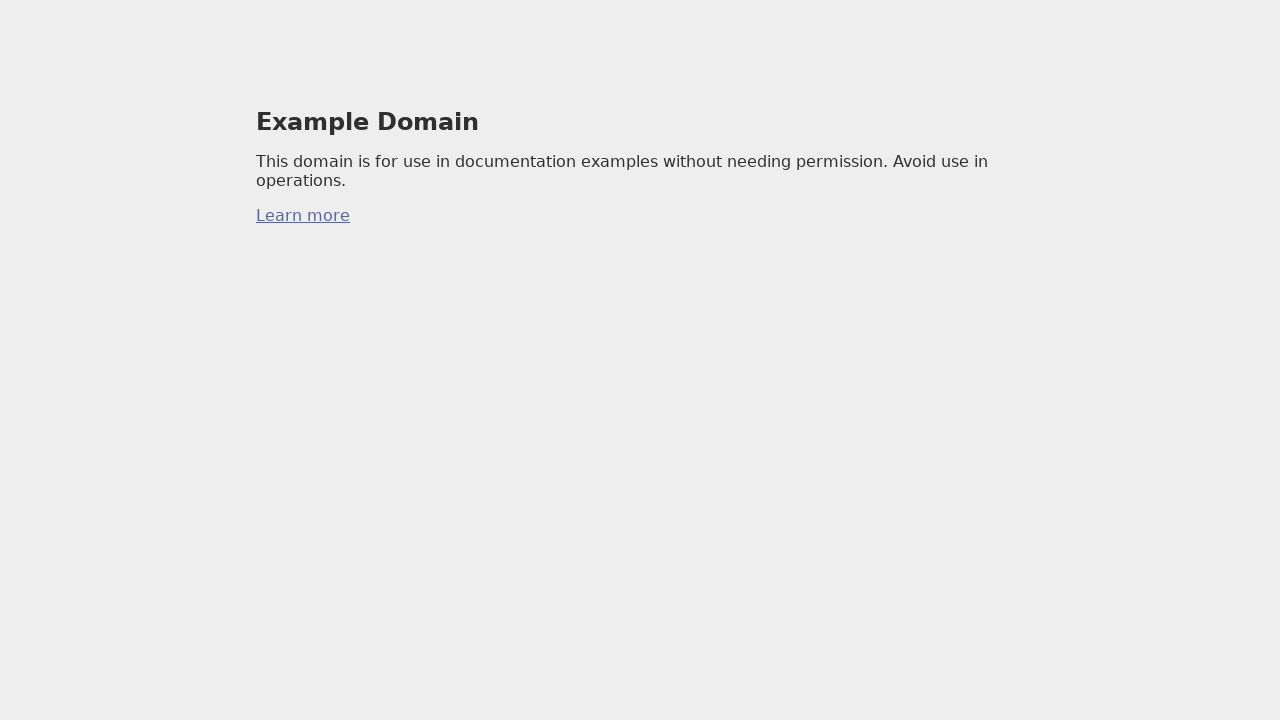

Waited 100ms after Tab press (8/10)
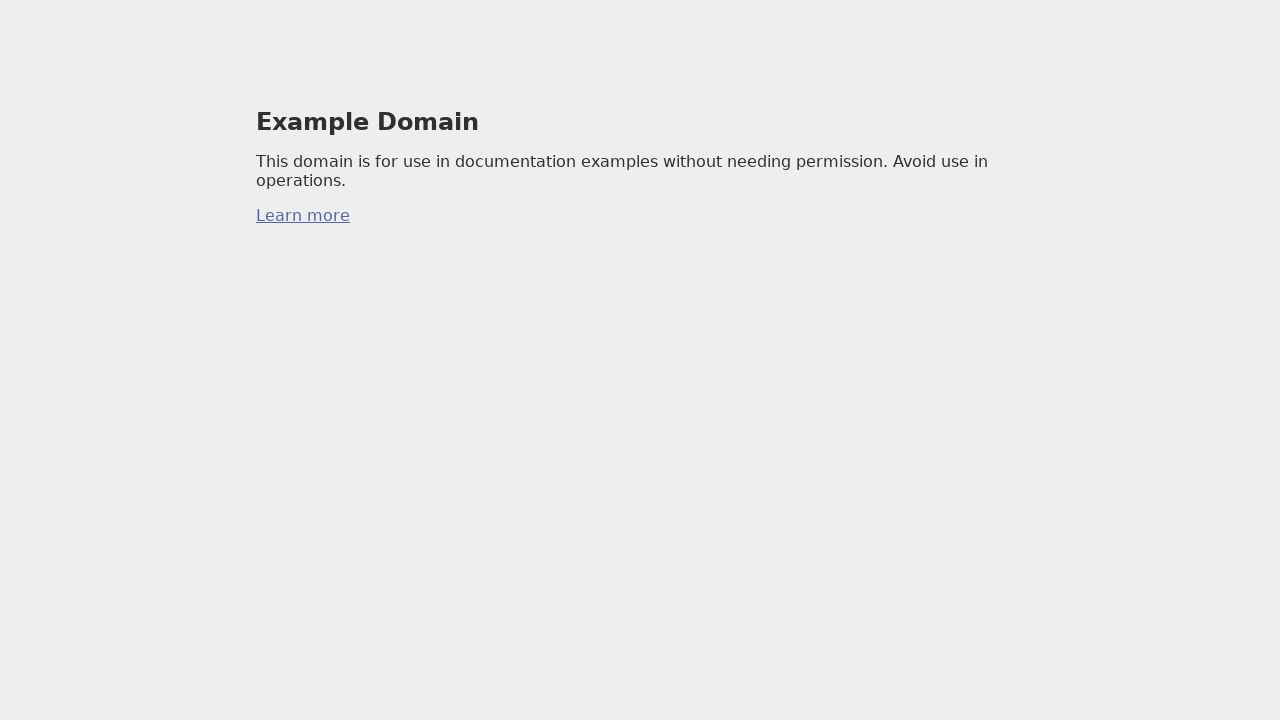

Pressed Tab key to focus next interactive element (9/10)
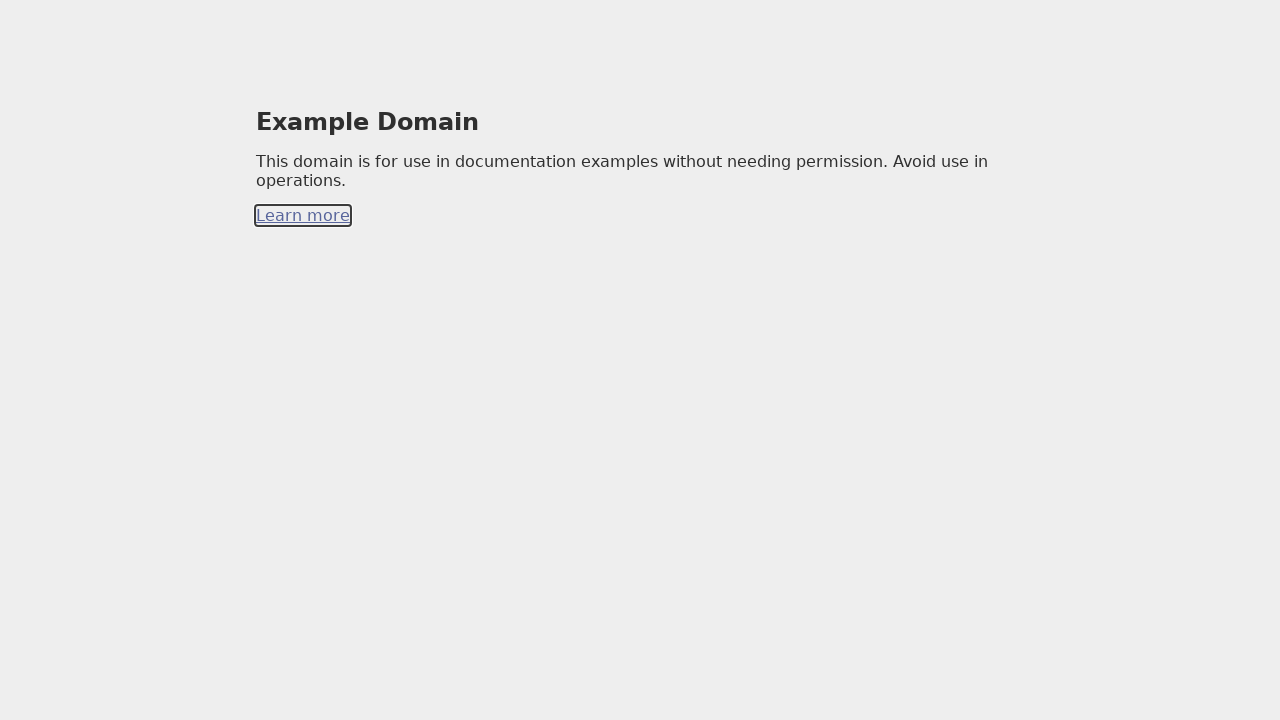

Waited 100ms after Tab press (9/10)
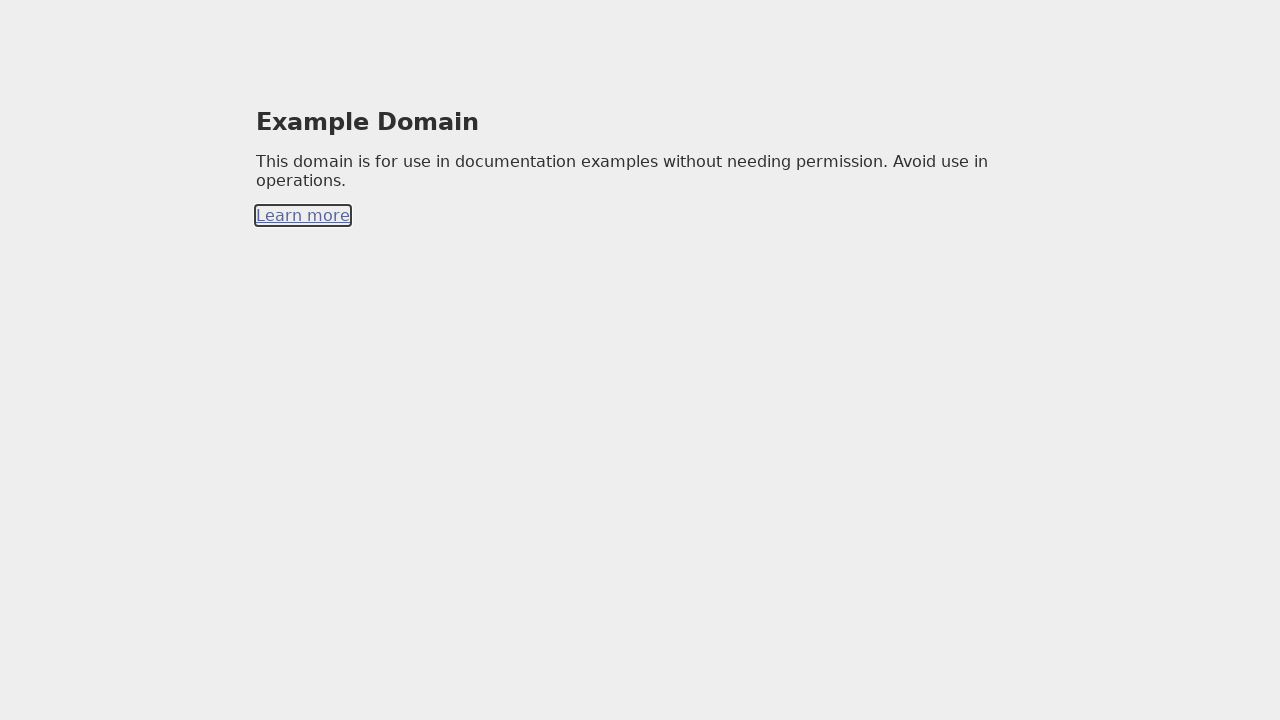

Pressed Tab key to focus next interactive element (10/10)
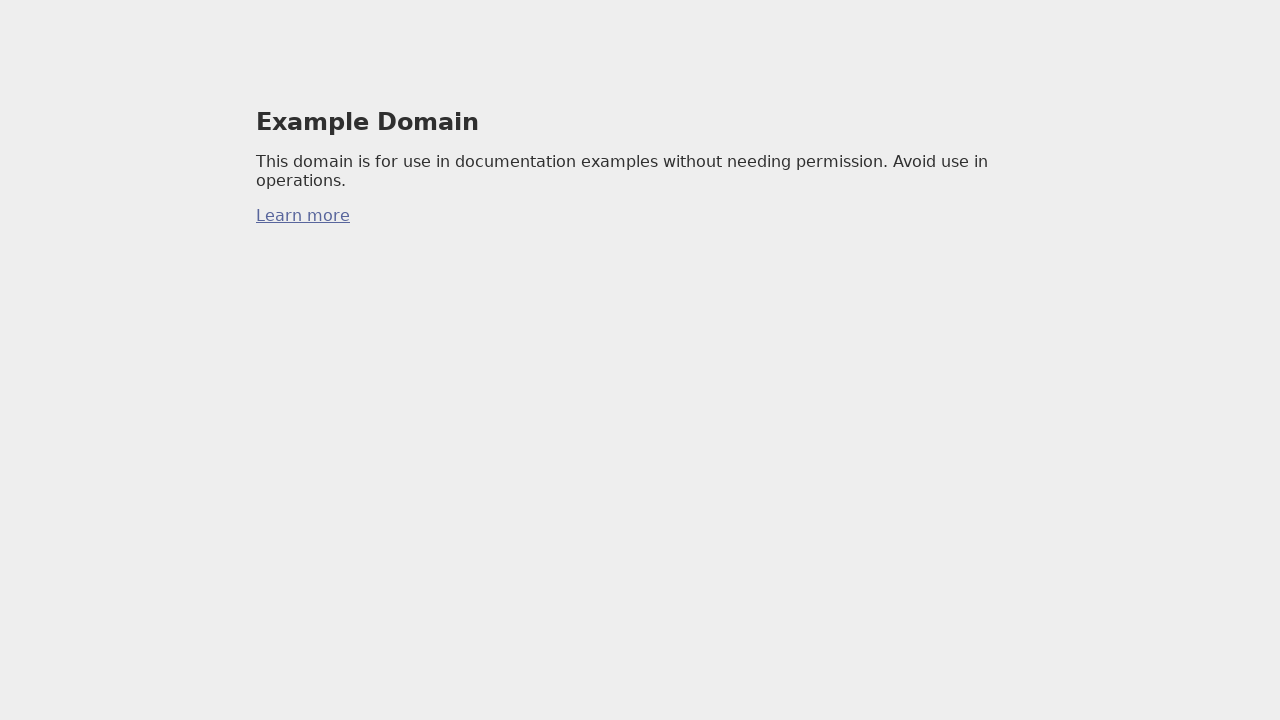

Waited 100ms after Tab press (10/10)
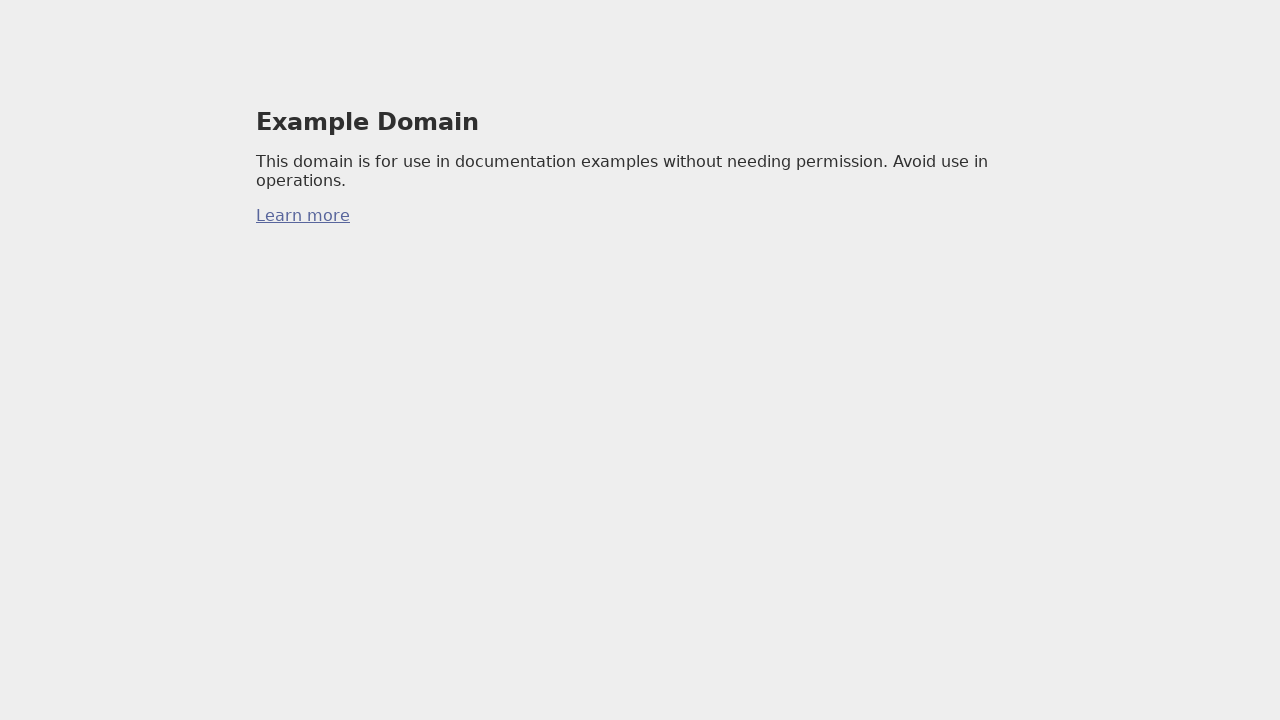

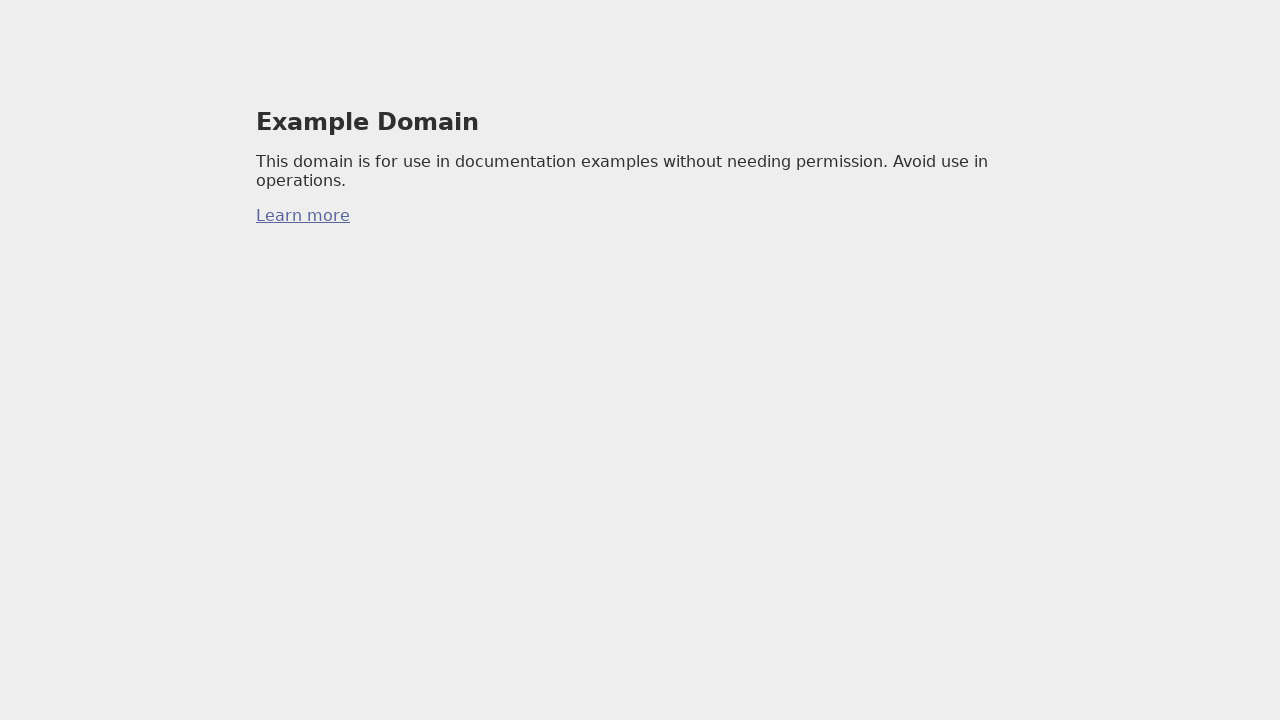